Tests drag and drop functionality on the jQuery UI droppable demo page by dragging an element and dropping it onto a target area

Starting URL: https://jqueryui.com/droppable/

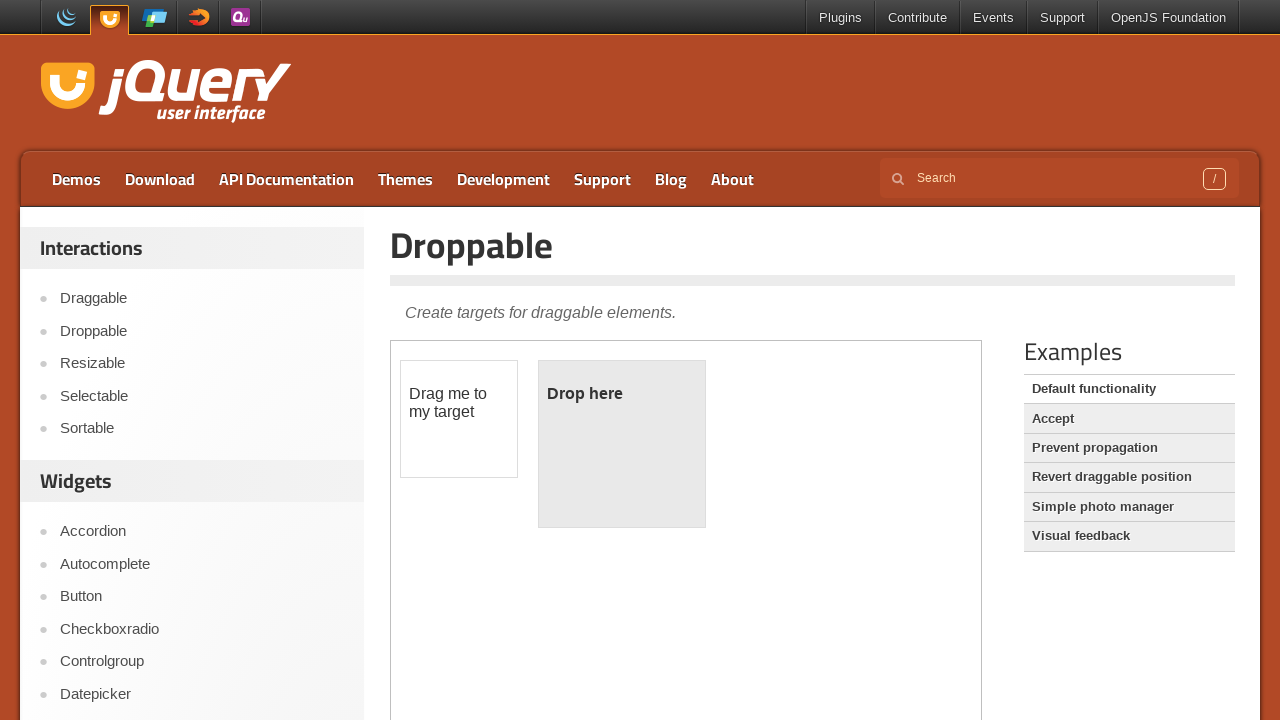

Navigated to jQuery UI droppable demo page
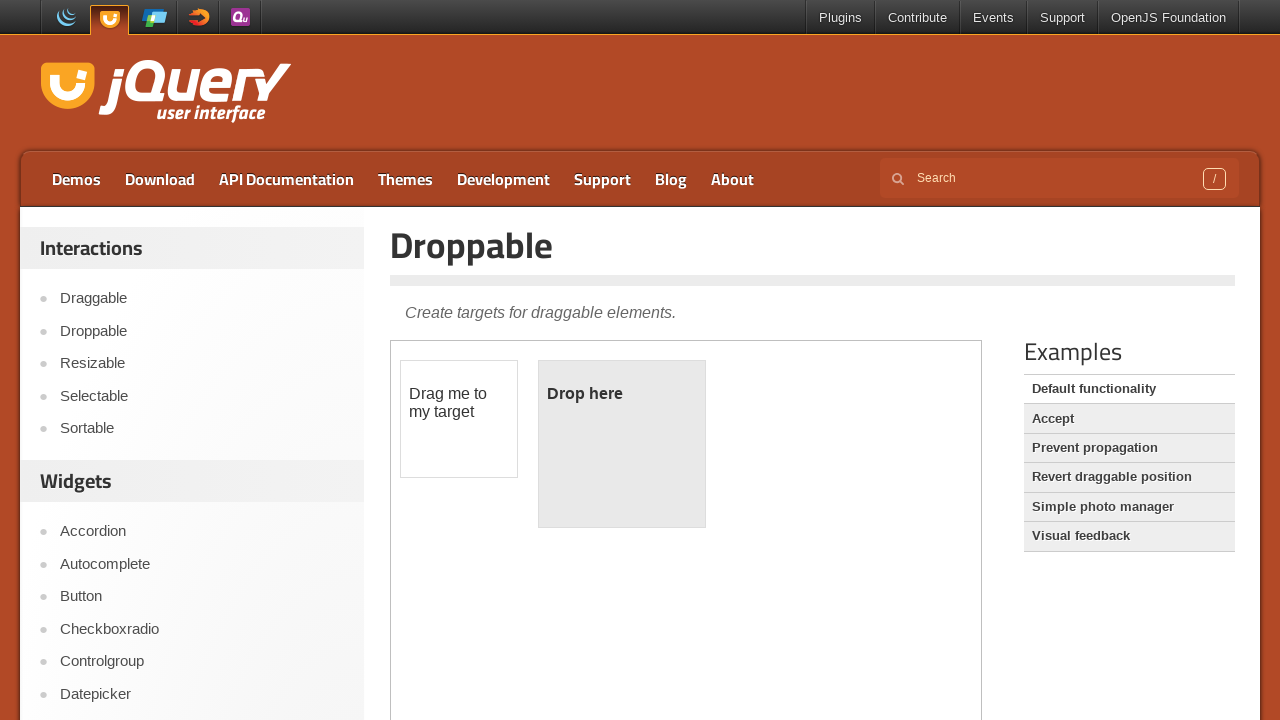

Located the demo iframe
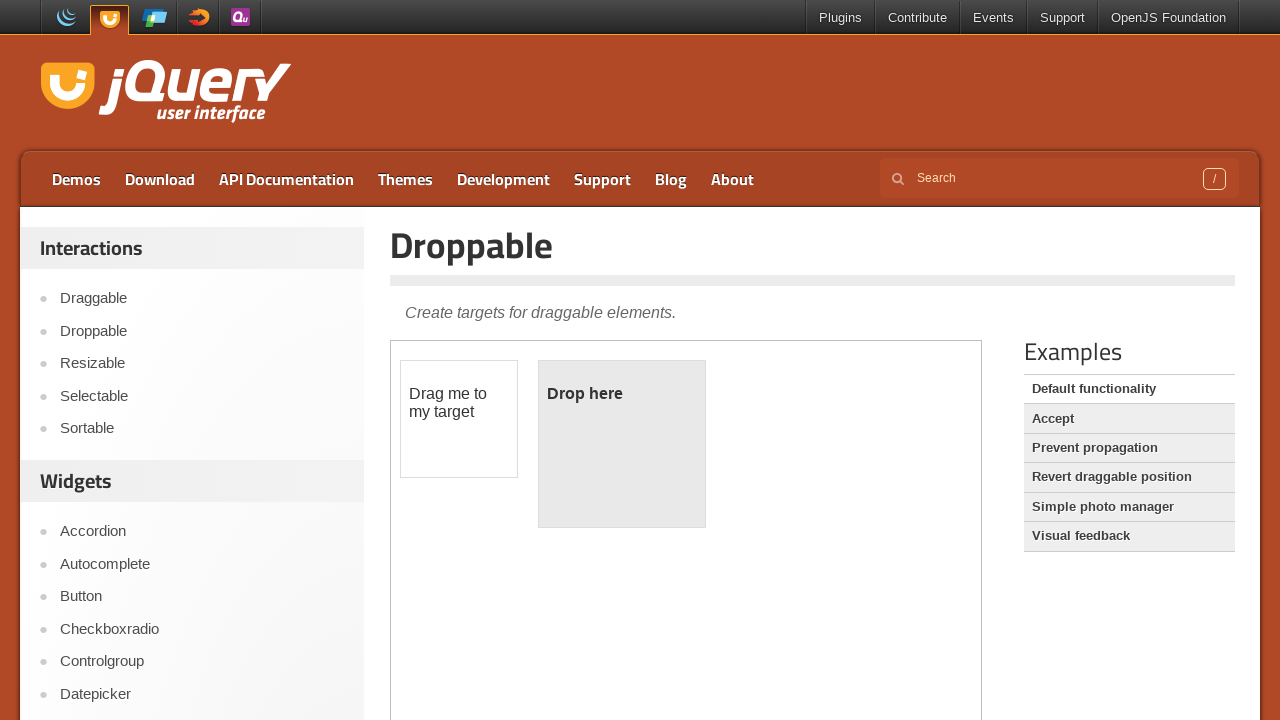

Clicked on the draggable element at (459, 419) on .demo-frame >> internal:control=enter-frame >> #draggable
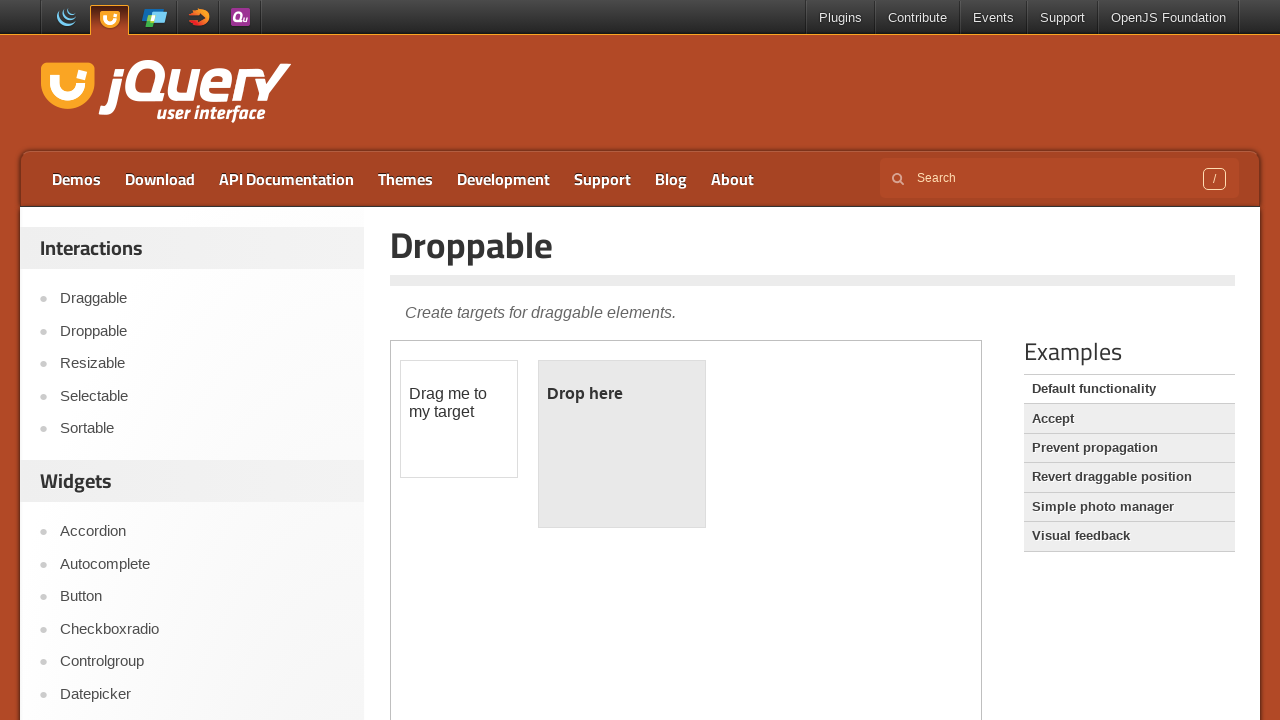

Dragged the draggable element and dropped it onto the droppable target area at (622, 444)
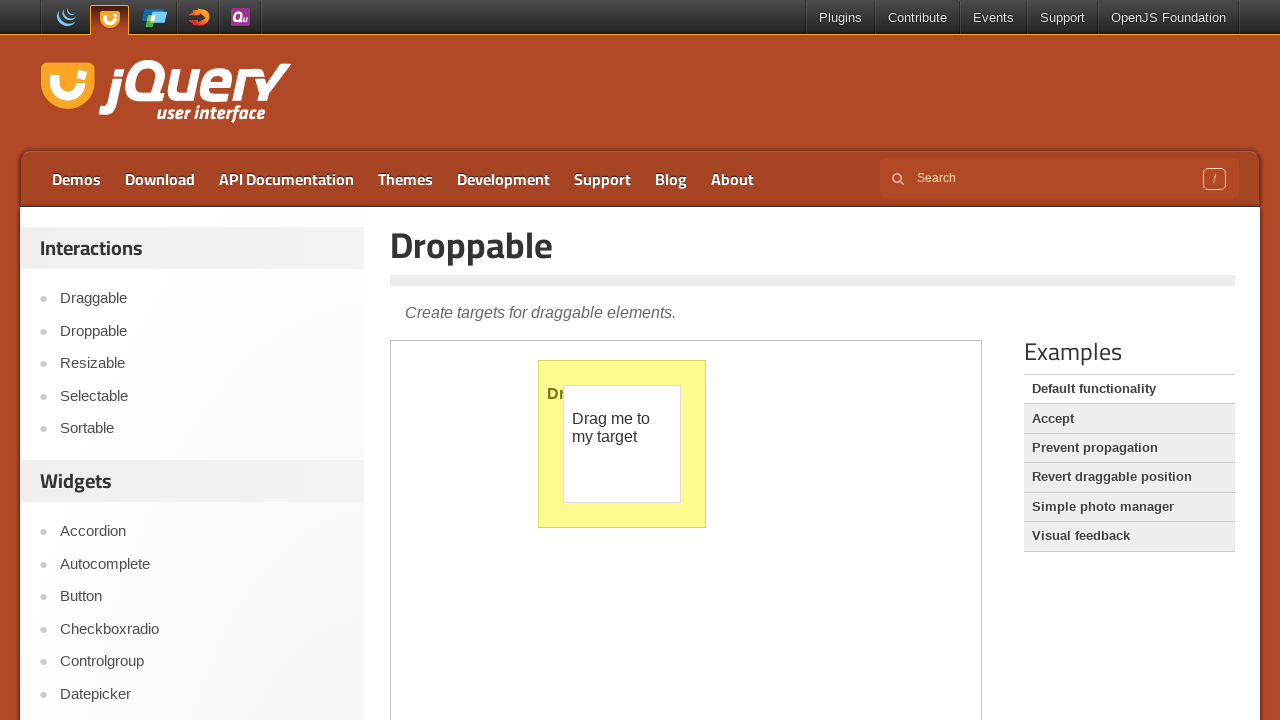

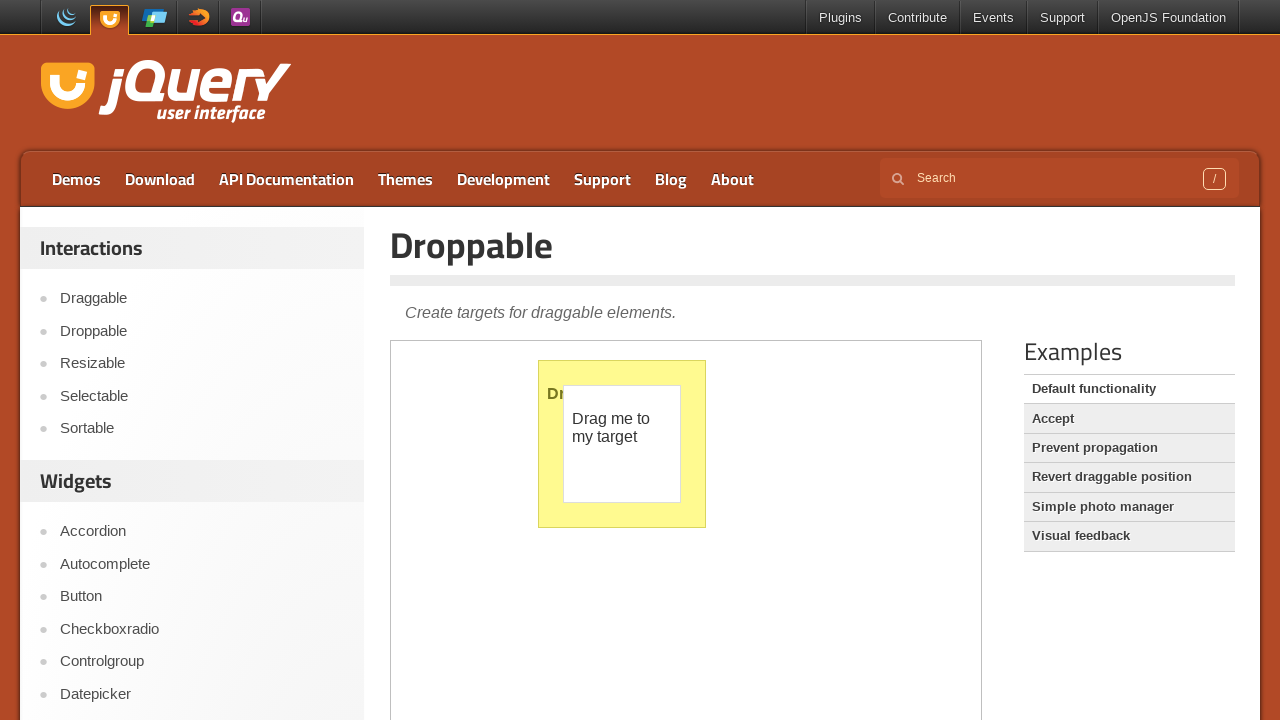